Tests page scrolling functionality by scrolling down the ToolsQA homepage using JavaScript scroll commands, then scrolling back up partially.

Starting URL: https://www.toolsqa.com/

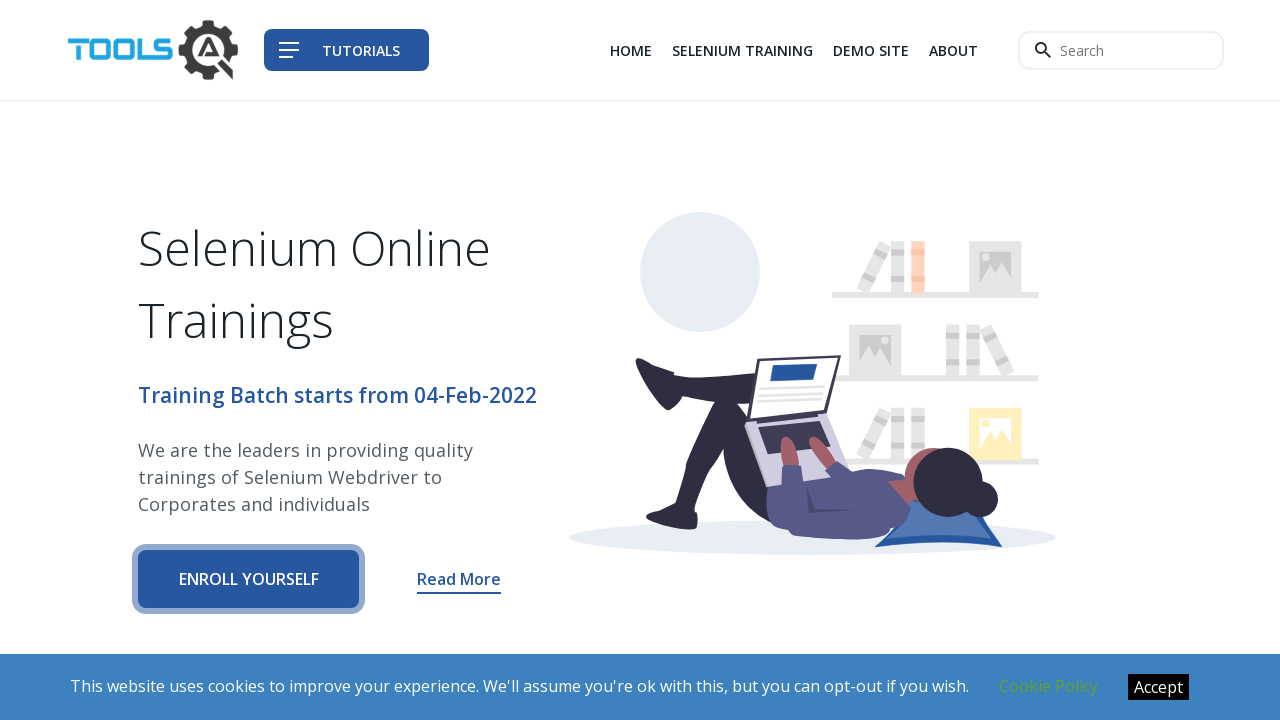

Scrolled down the ToolsQA homepage by 9000 pixels using JavaScript
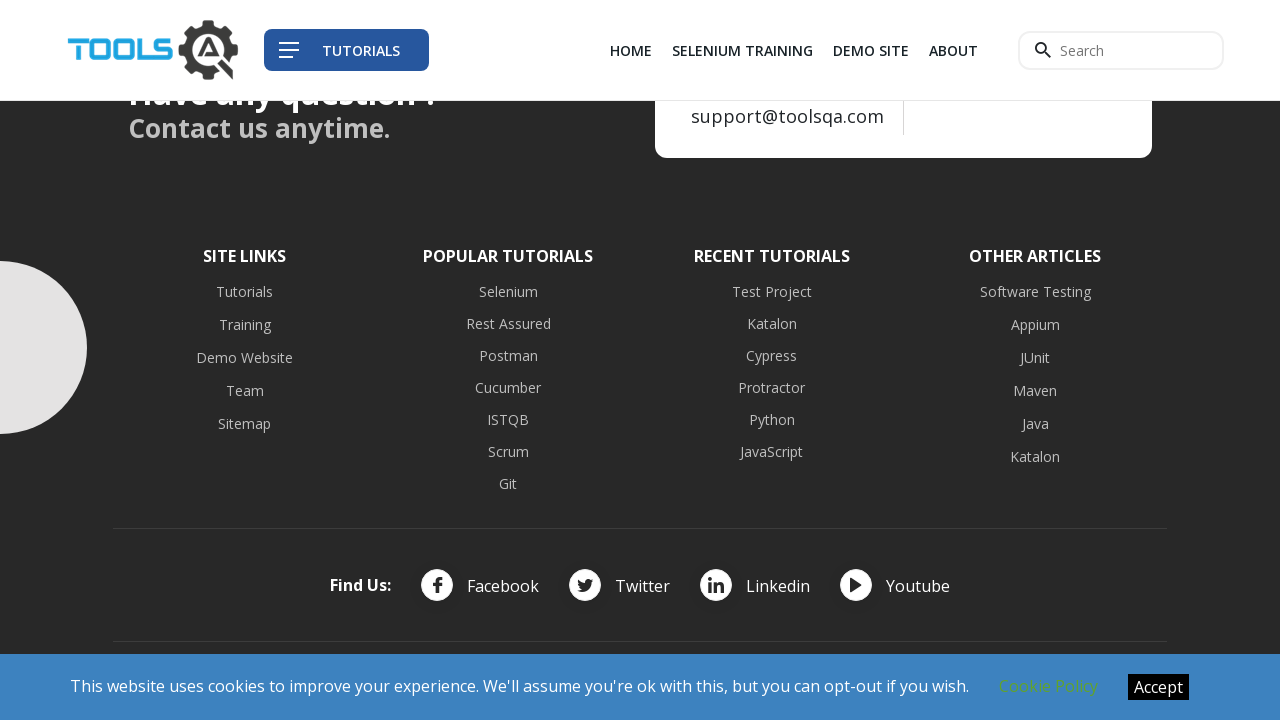

Waited 1 second for scroll animation to complete
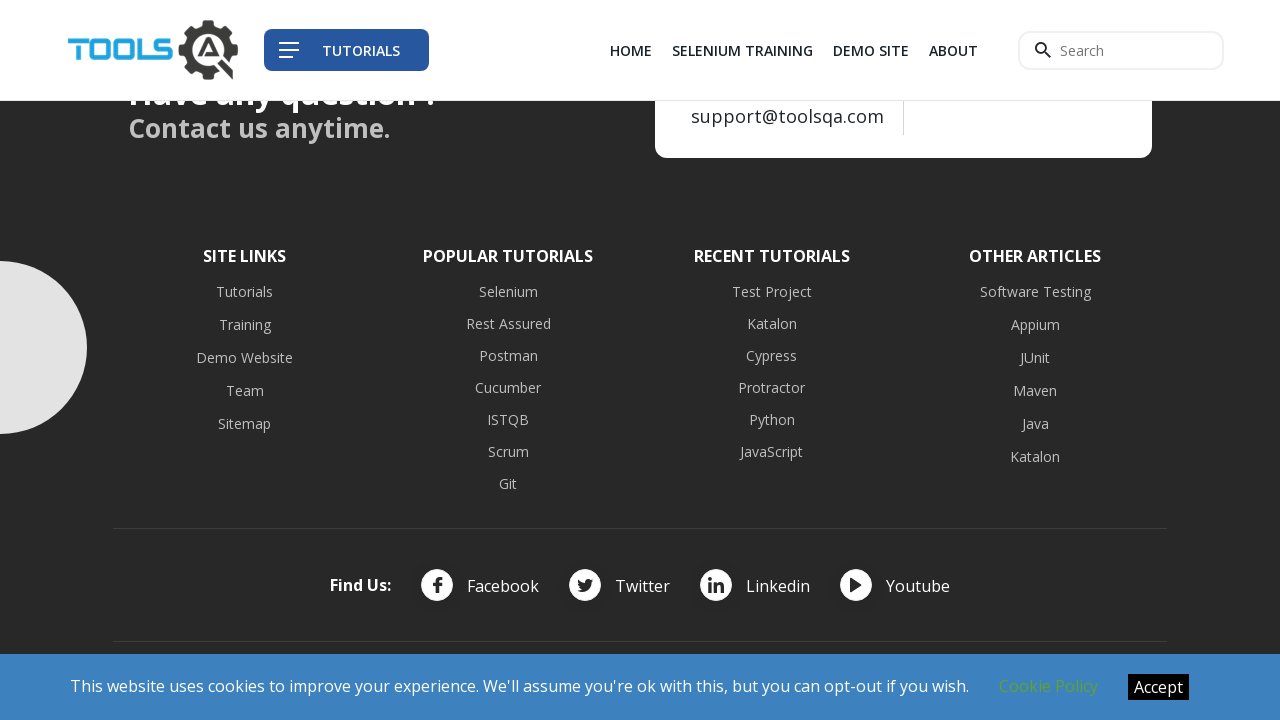

Scrolled back up the page by 4000 pixels
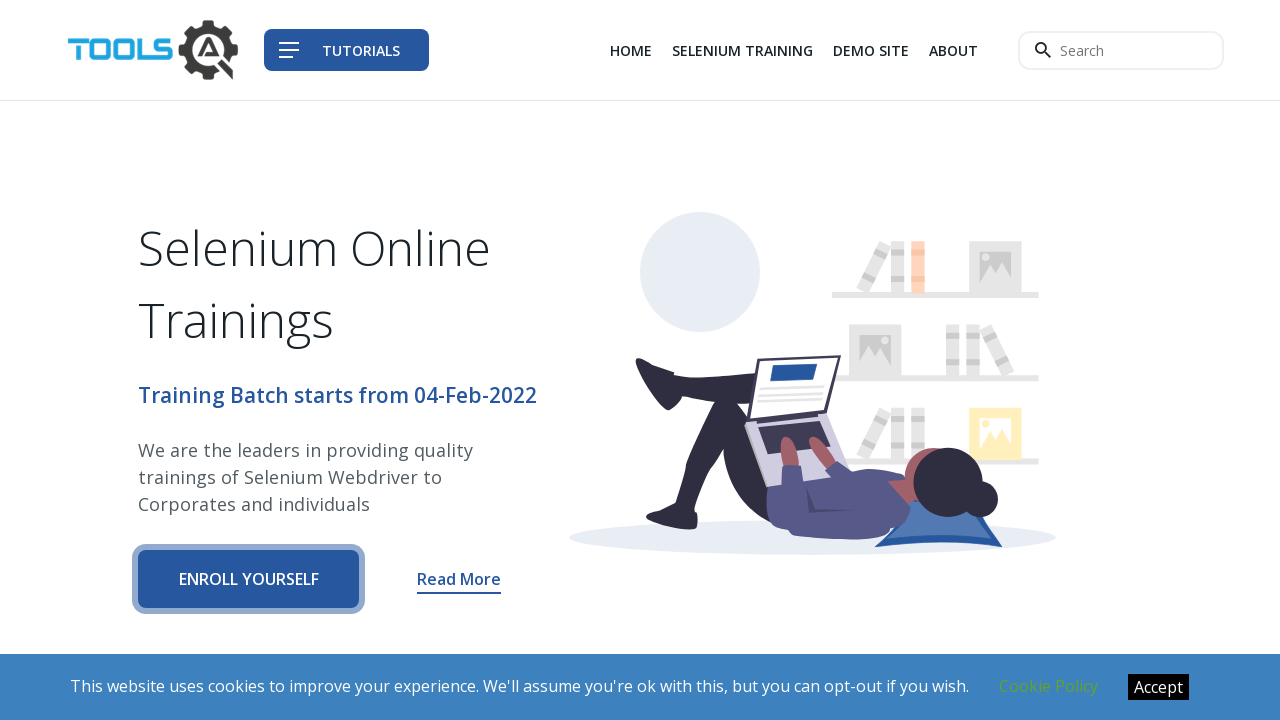

Waited 1 second to observe final scroll position
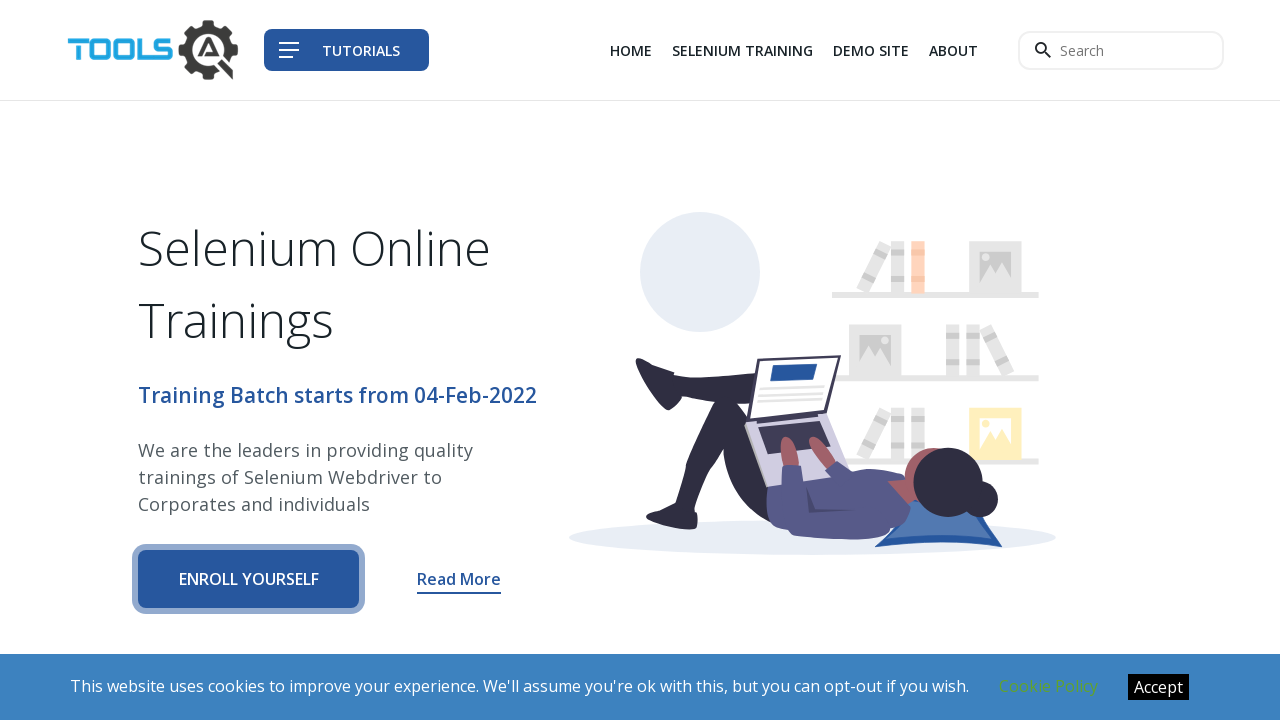

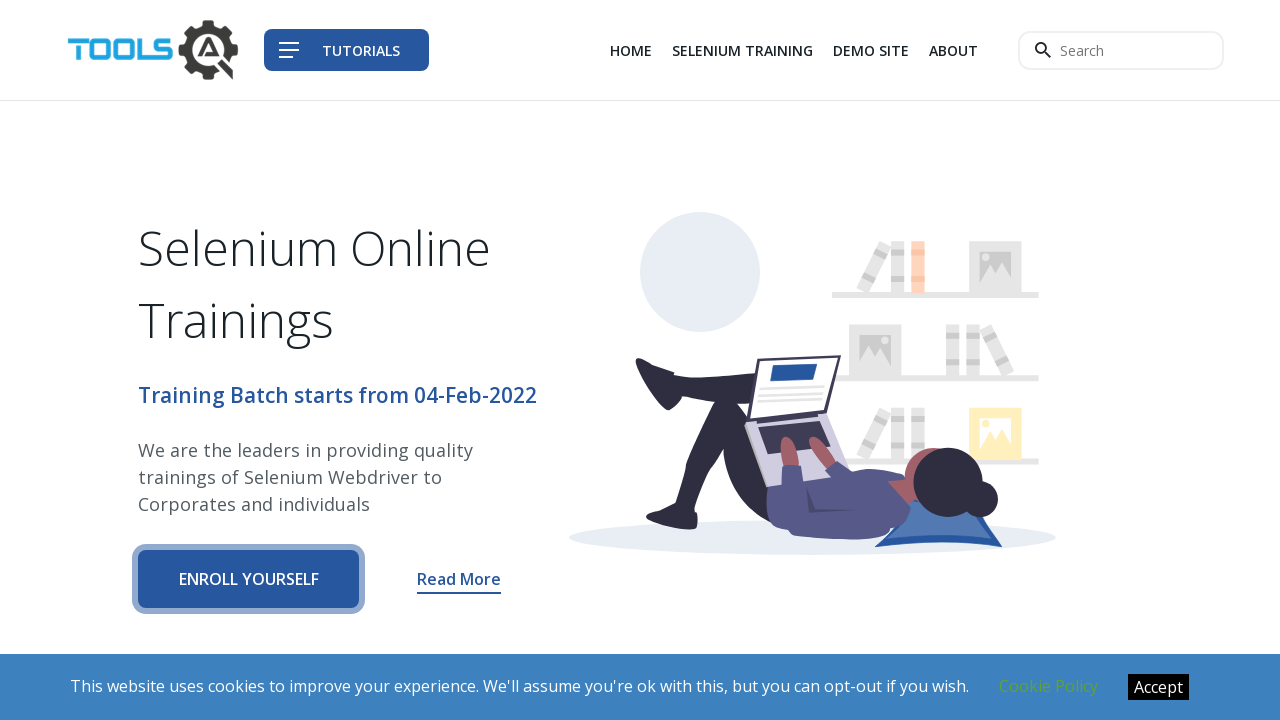